Tests AJAX functionality by clicking a button that triggers asynchronous content changes, then waits for and verifies that "HELLO!" and "I'm late!" text appears on the page.

Starting URL: https://v1.training-support.net/selenium/ajax

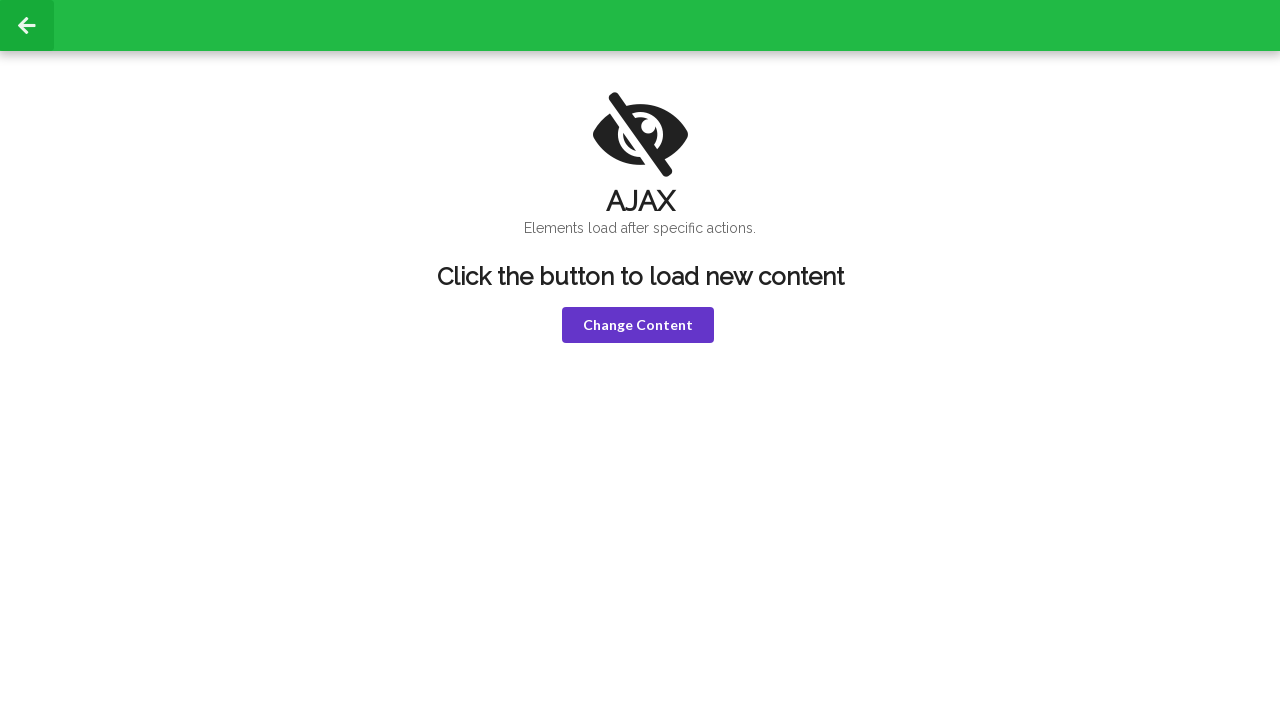

Clicked the 'Change Content' button (violet button) to trigger AJAX request at (638, 325) on button.violet
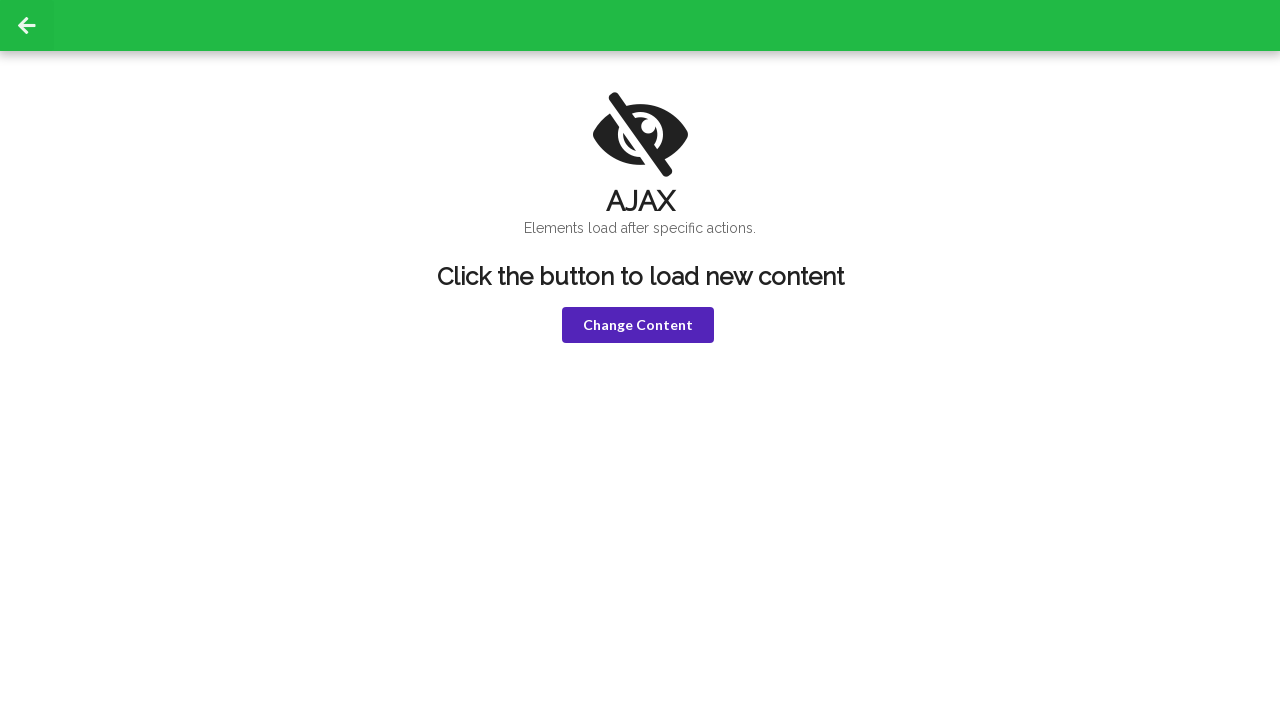

Waited for 'HELLO!' text to appear in h1 element
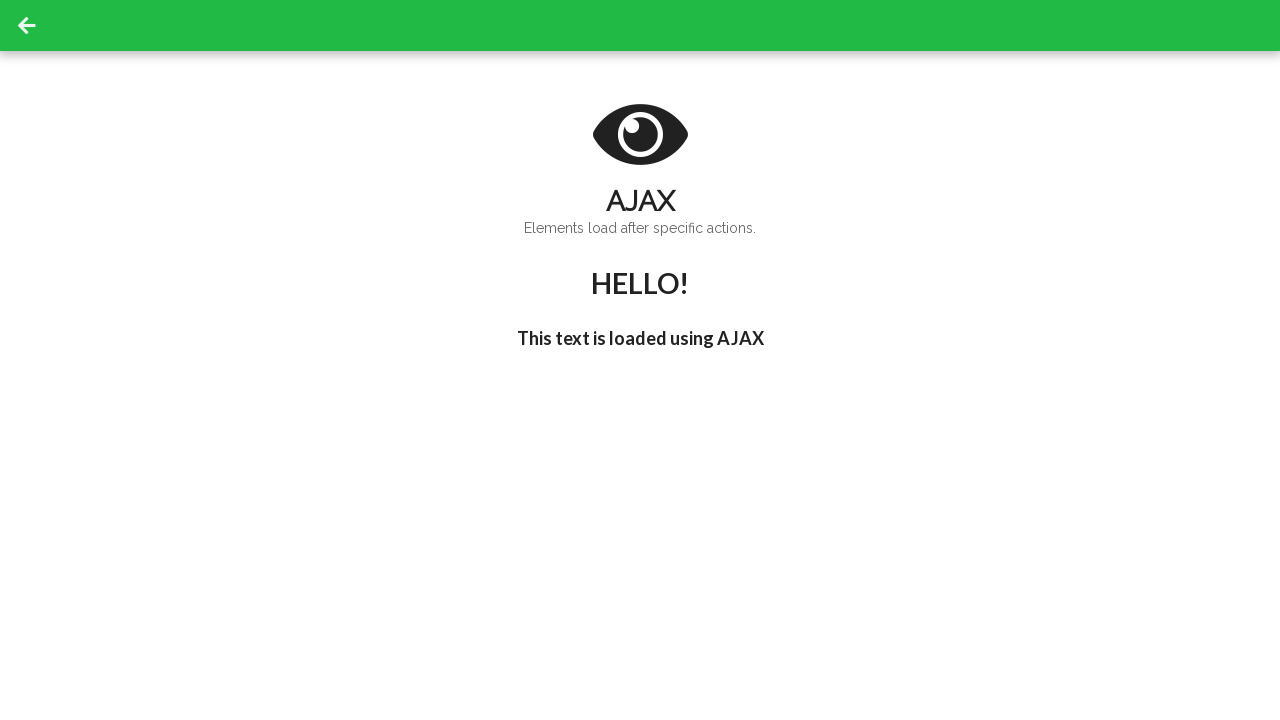

Waited for 'I'm late!' text to appear in h3 element
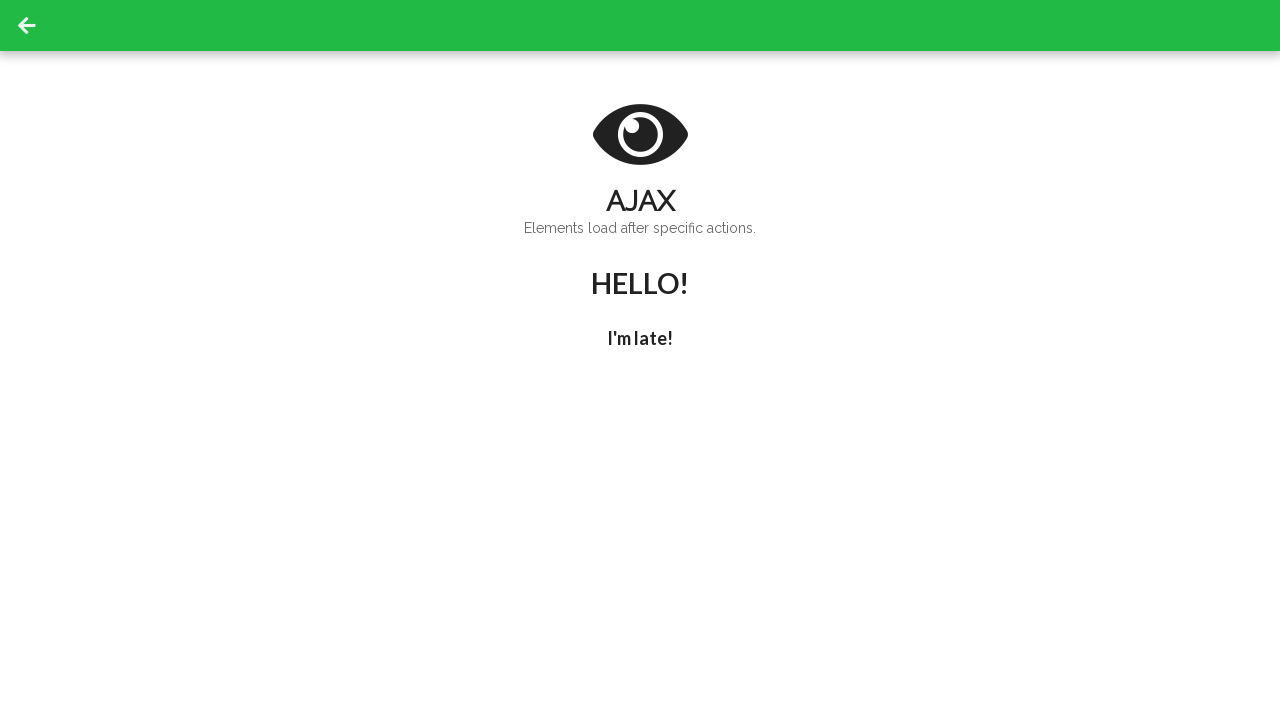

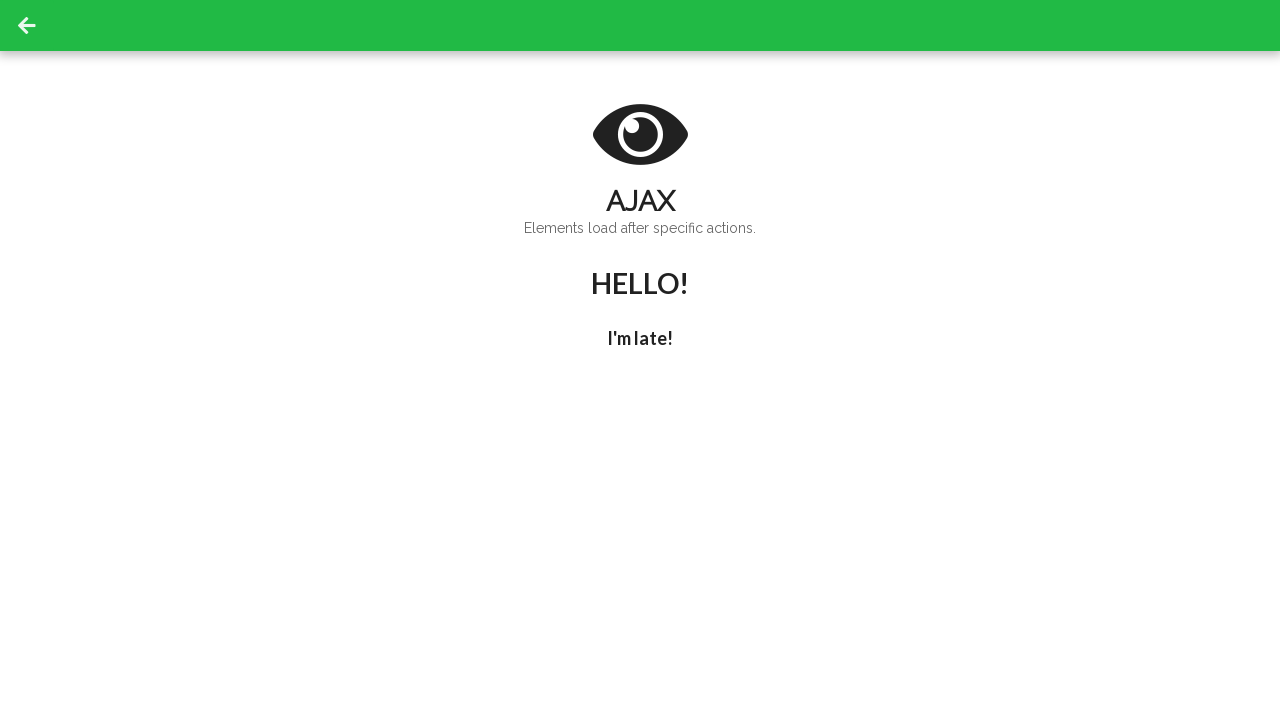